Tests textbox interaction by filling in an email address in the user email field

Starting URL: https://demoqa.com/automation-practice-form

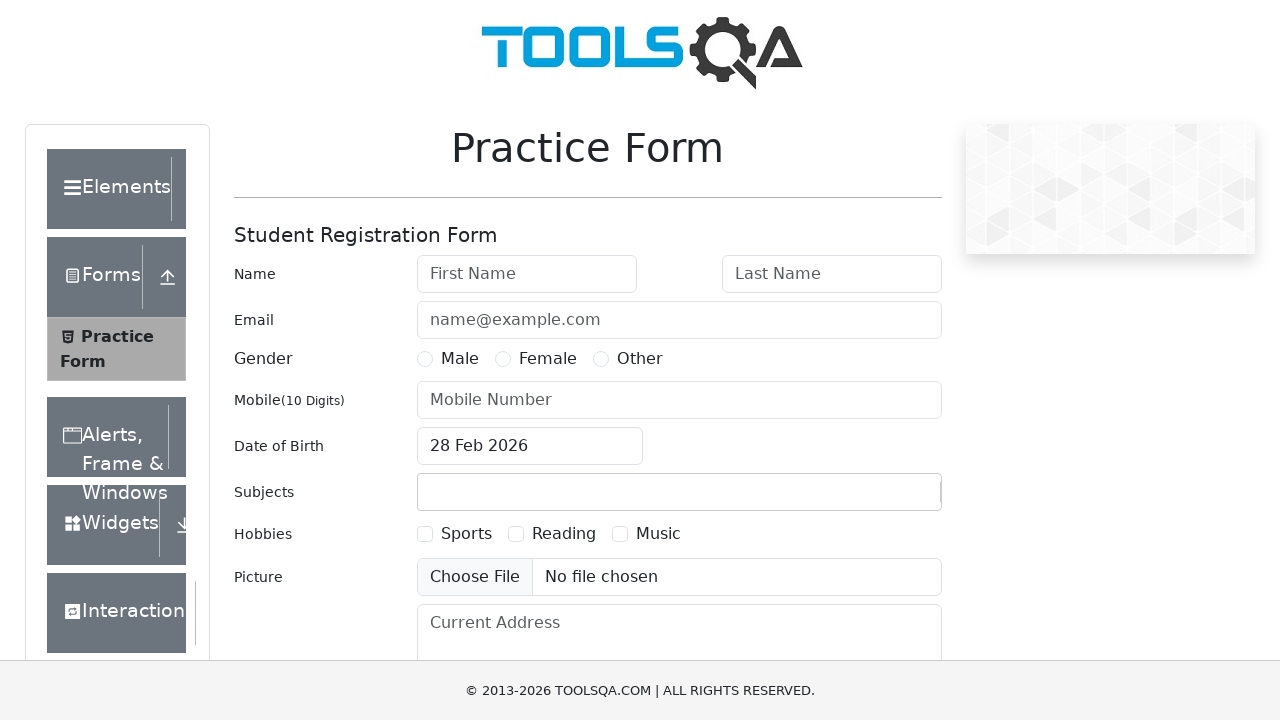

Clicked on the email textbox at (679, 320) on #userEmail
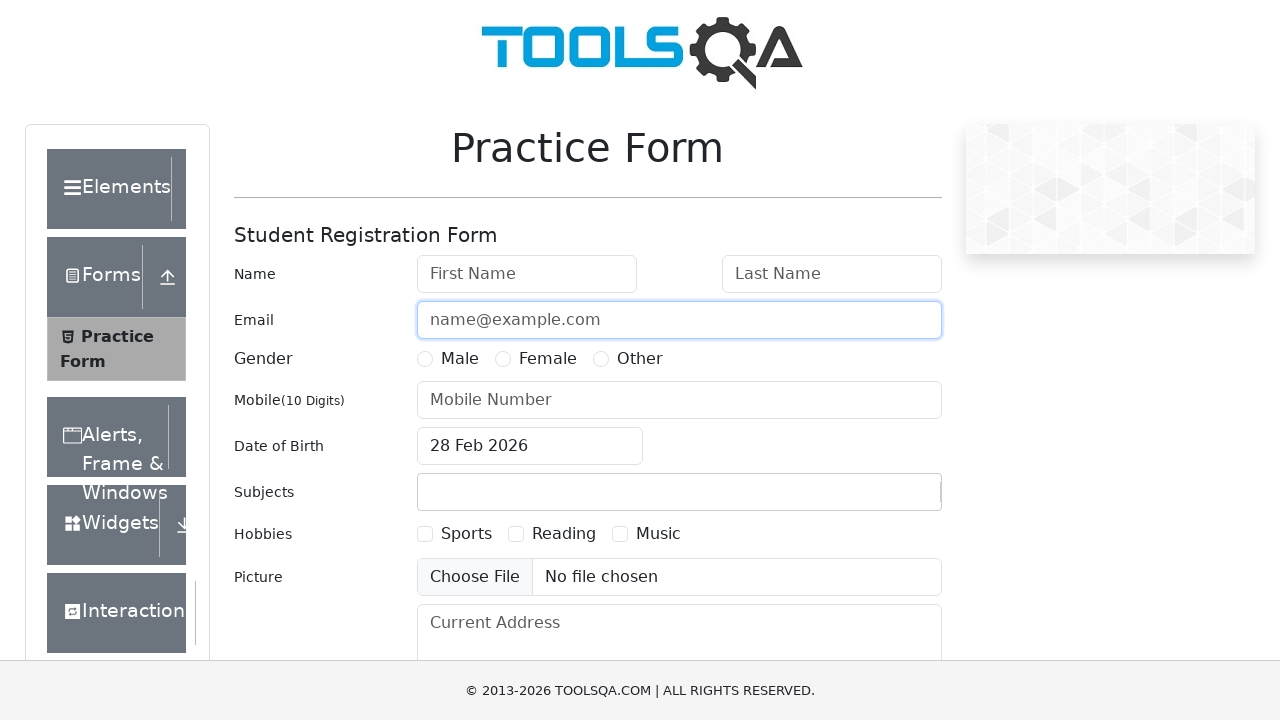

Filled email textbox with 'testuser2024@example.com' on #userEmail
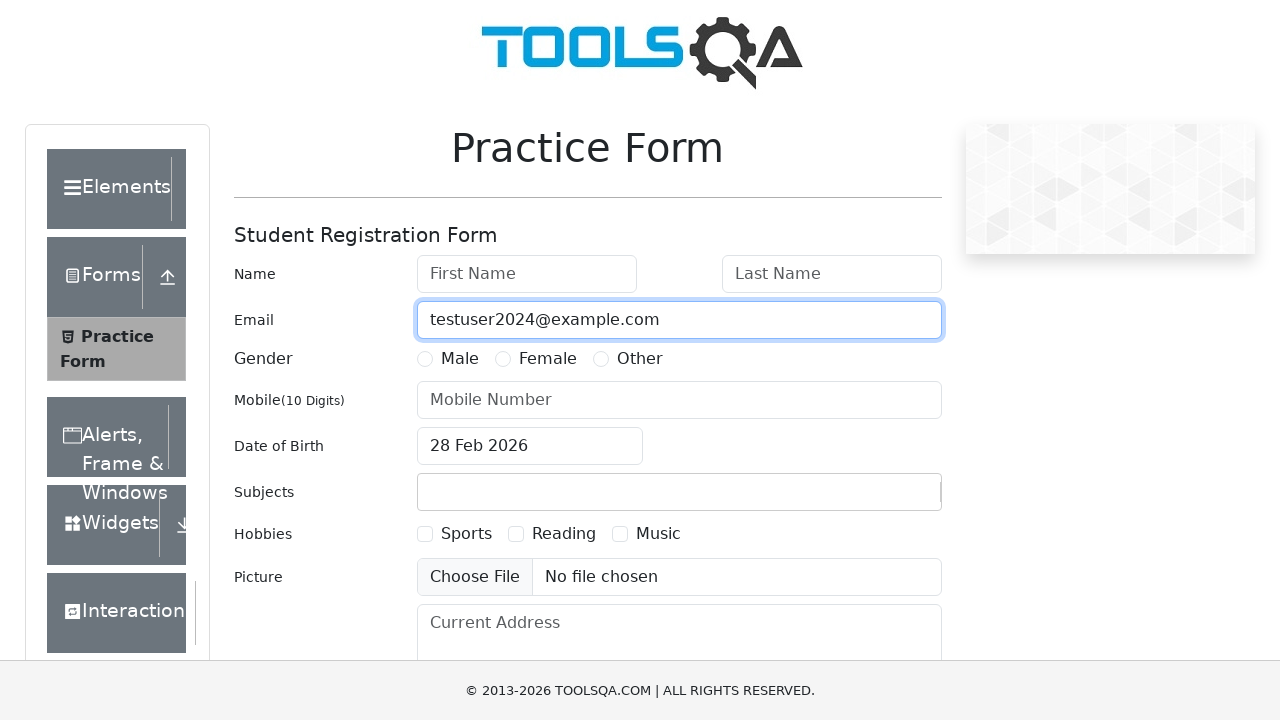

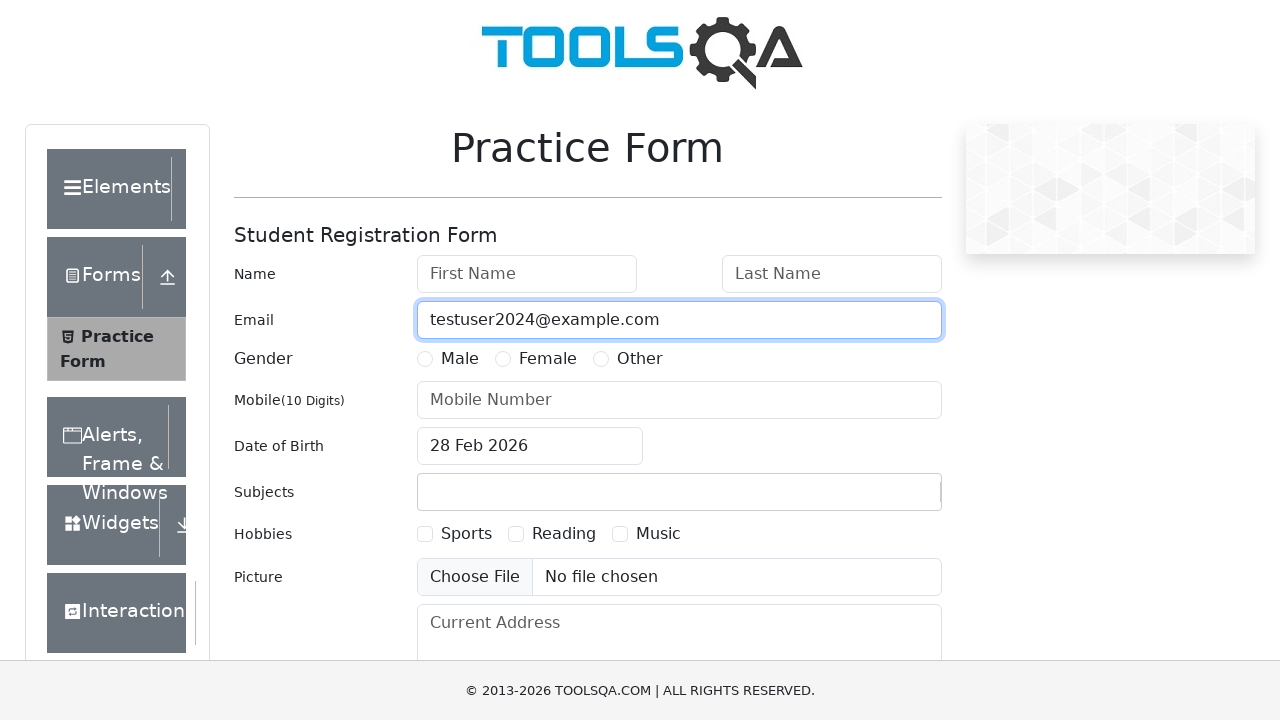